Tests footer navigation by locating the footer section, finding links in the first column, then iterating through each link - clicking it and navigating back to verify page navigation works correctly.

Starting URL: http://qaclickacademy.com/practice.php

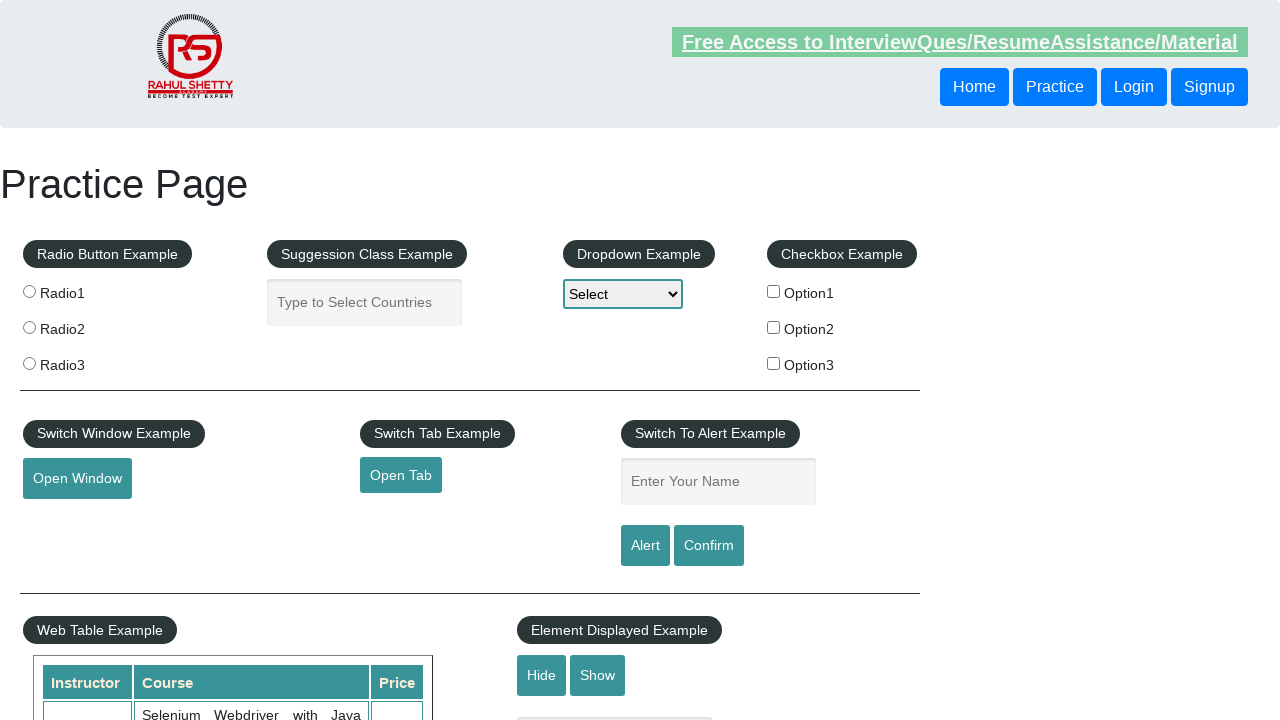

Footer section loaded
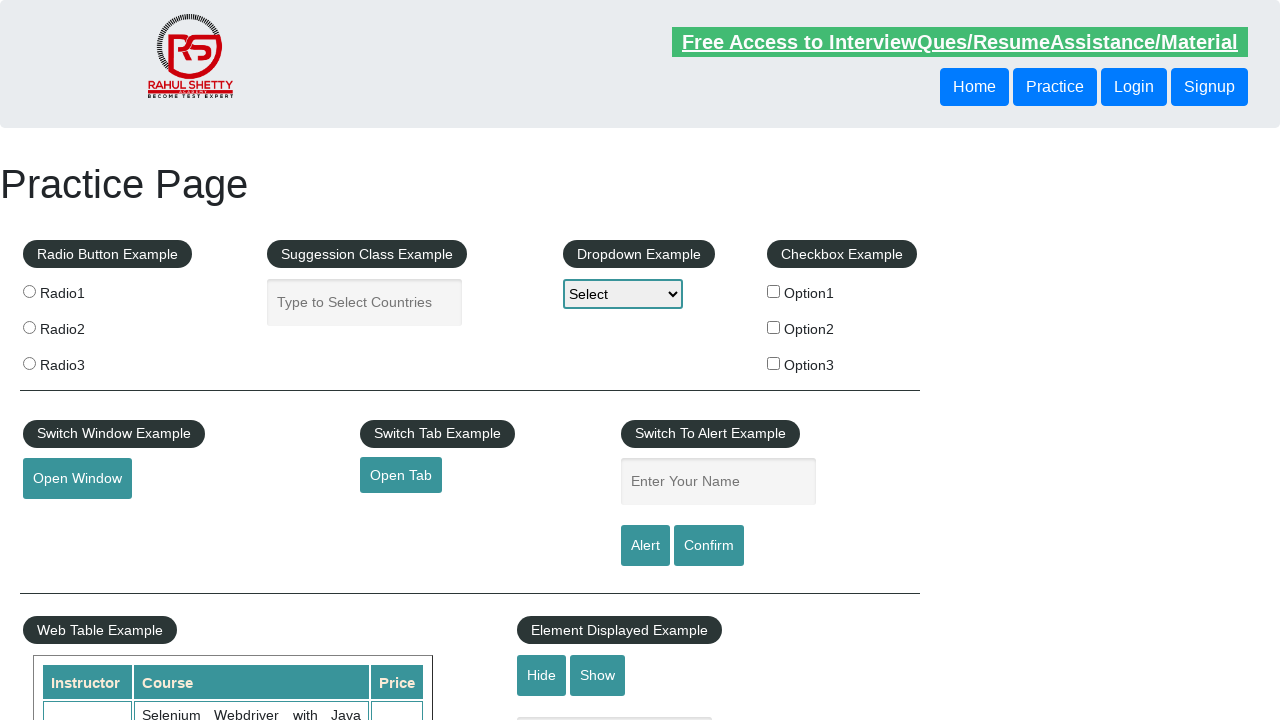

Located 5 links in footer first column
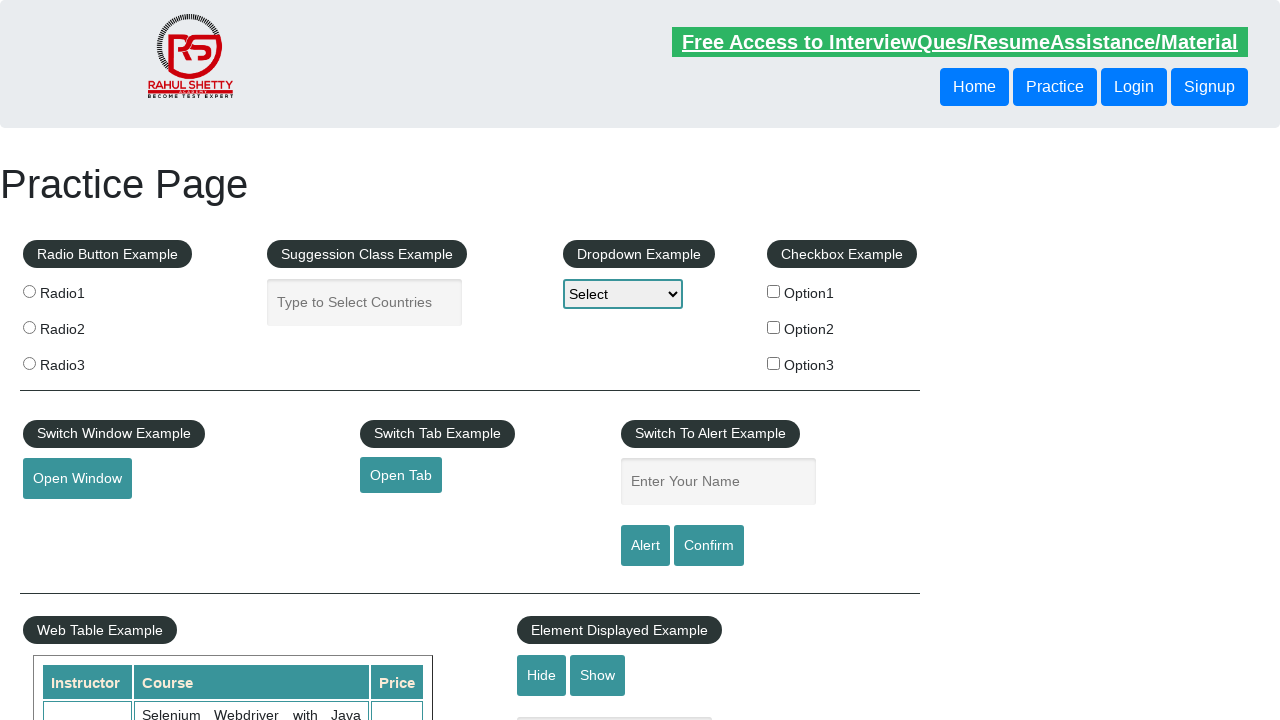

Clicked footer link at index 1 at (68, 520) on #gf-BIG table tbody tr td:first-child ul a >> nth=1
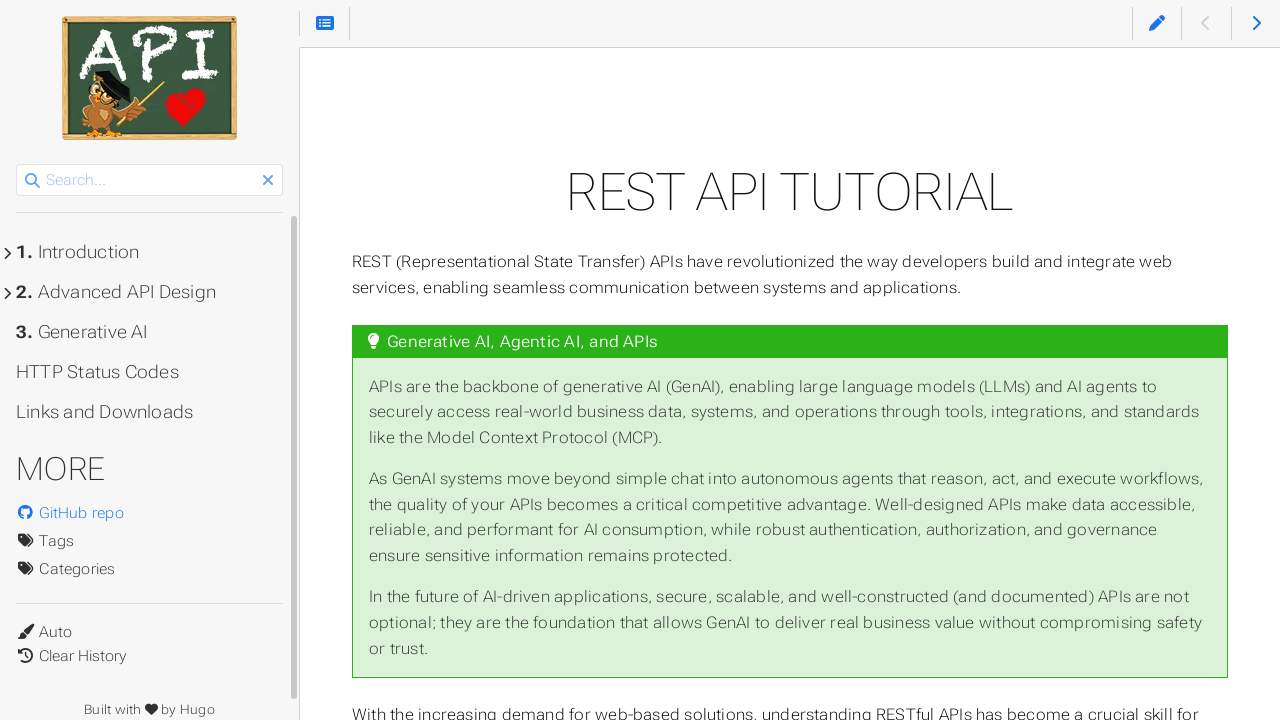

Page loaded after clicking link 1
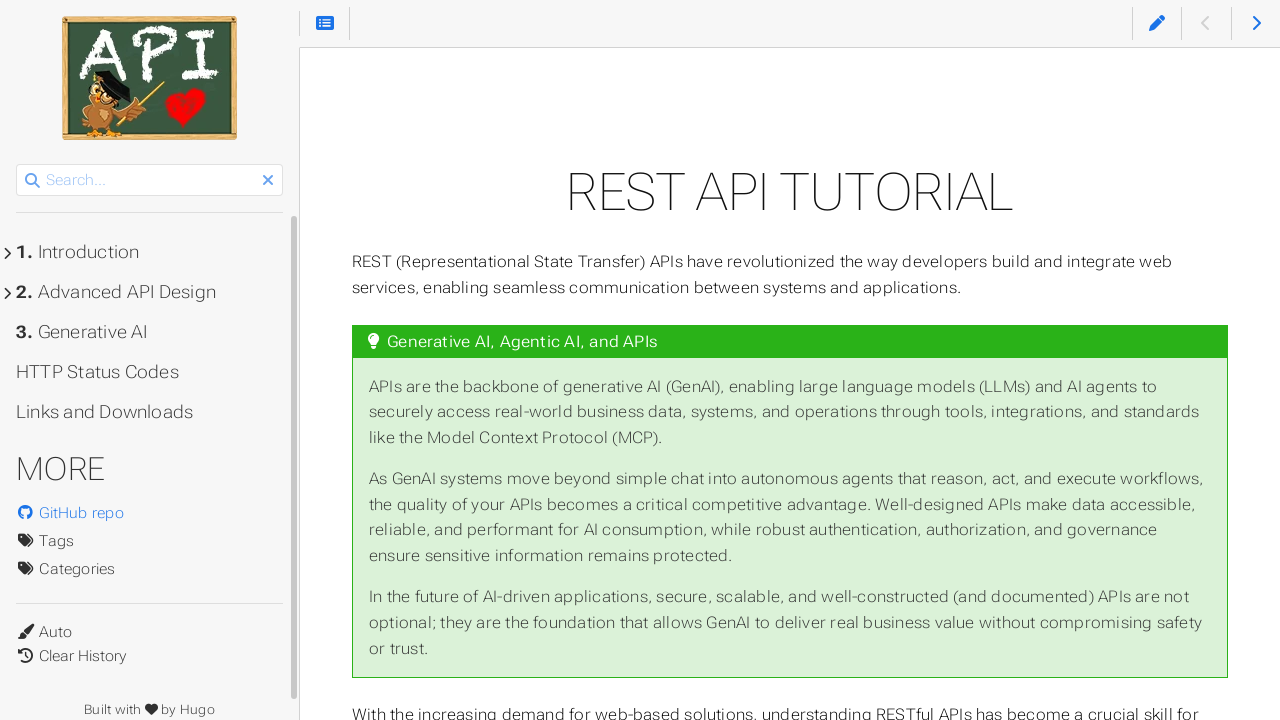

Navigated back to practice page after link 1
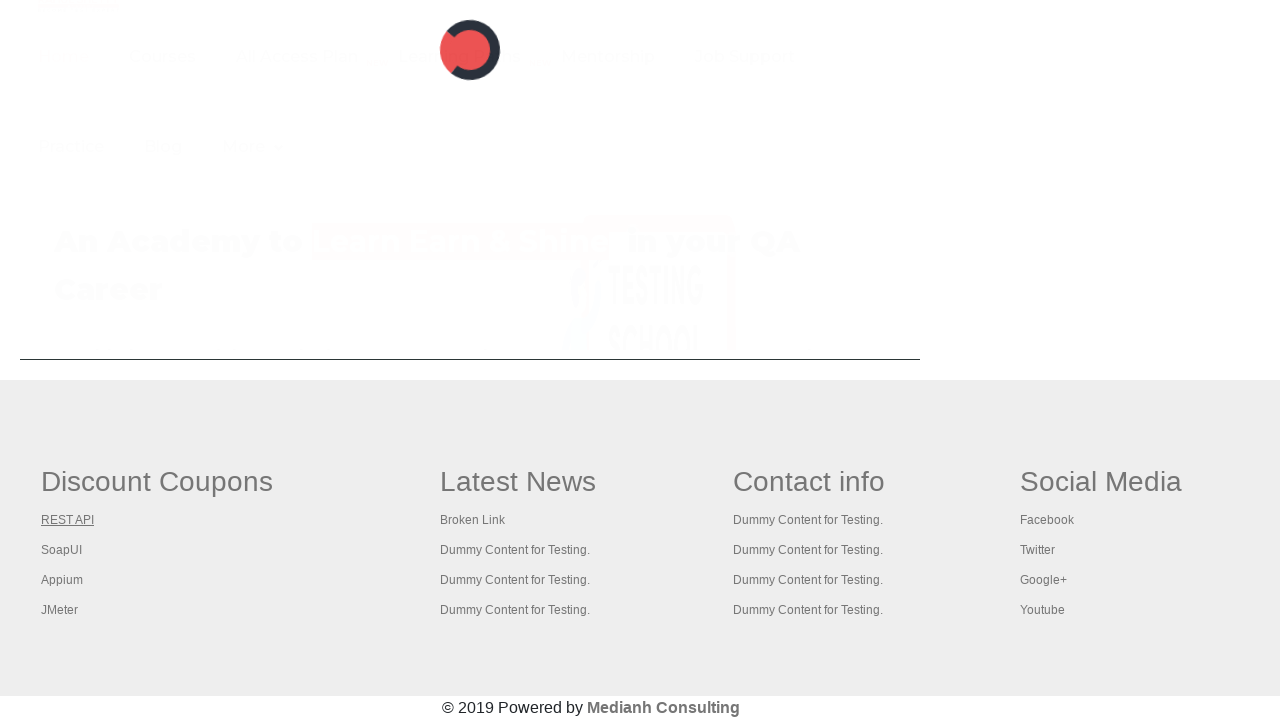

Footer section reloaded
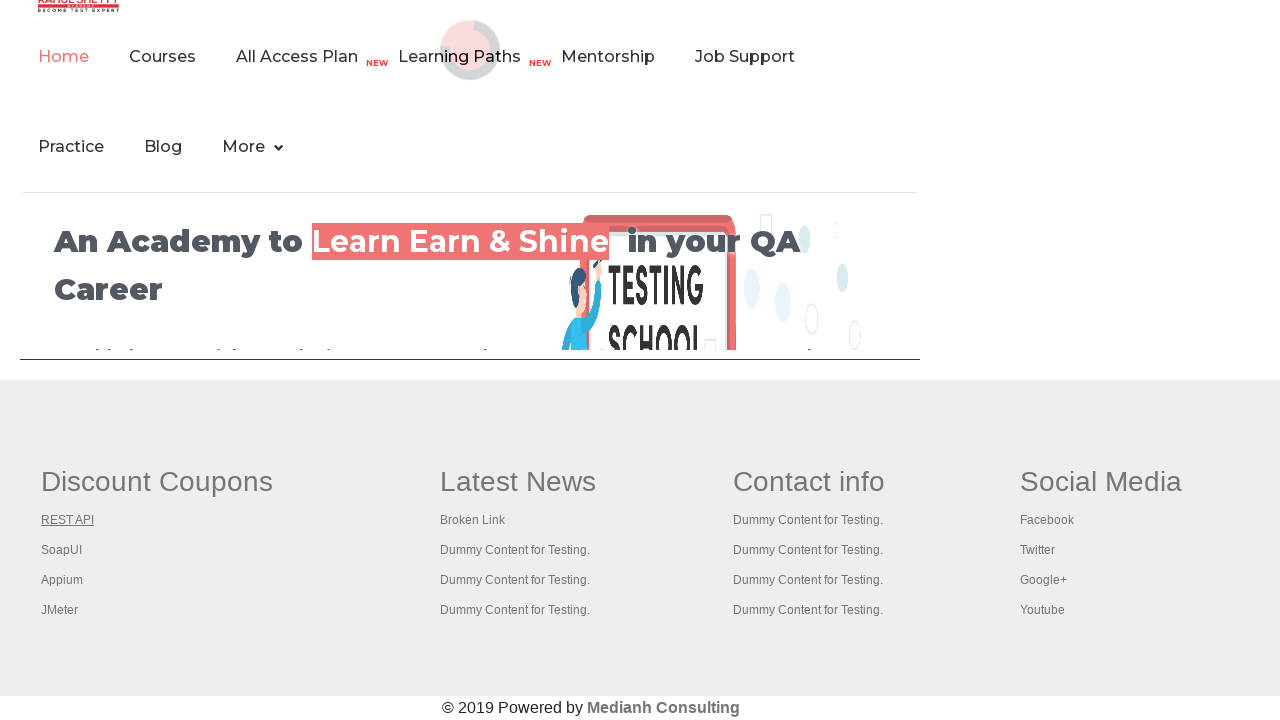

Clicked footer link at index 2 at (62, 550) on #gf-BIG table tbody tr td:first-child ul a >> nth=2
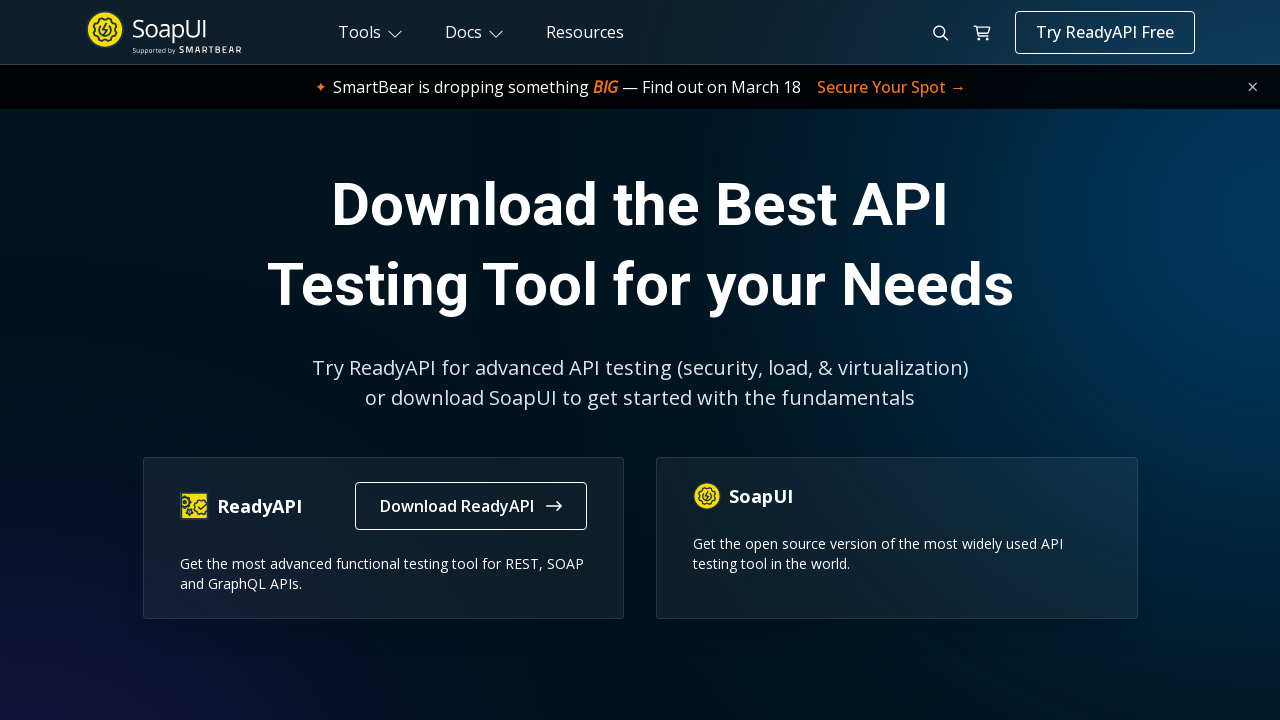

Page loaded after clicking link 2
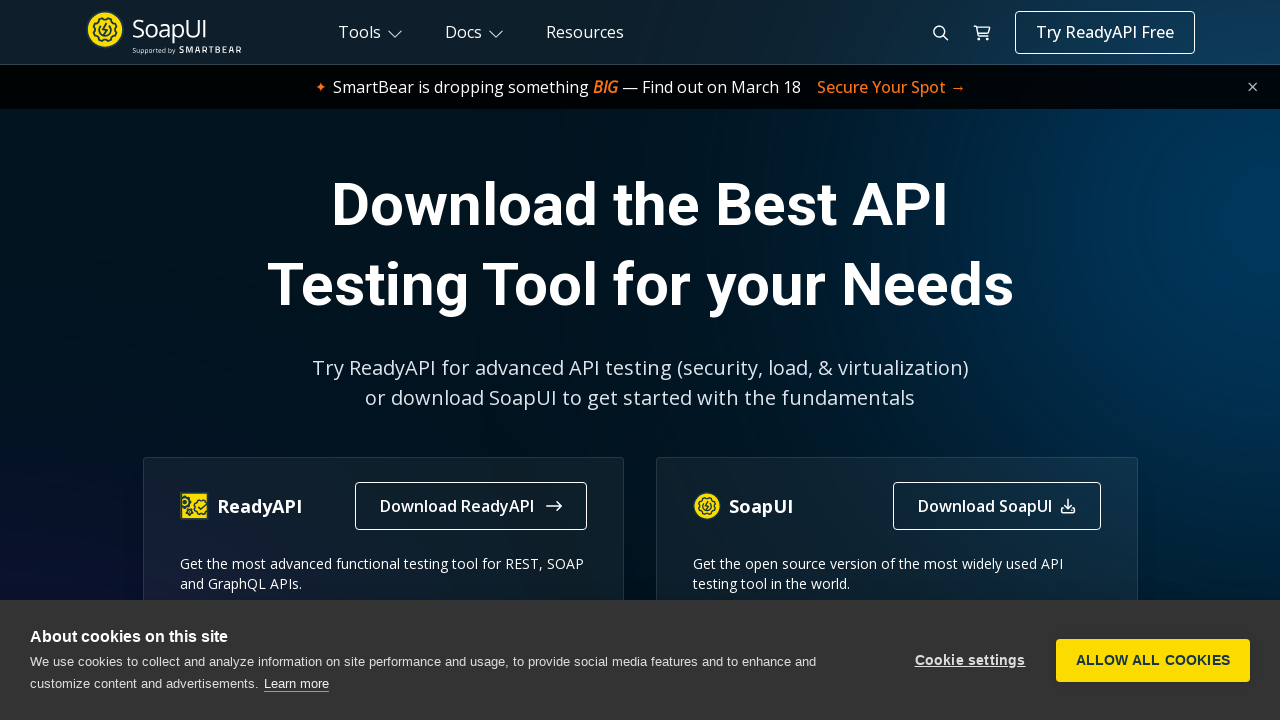

Navigated back to practice page after link 2
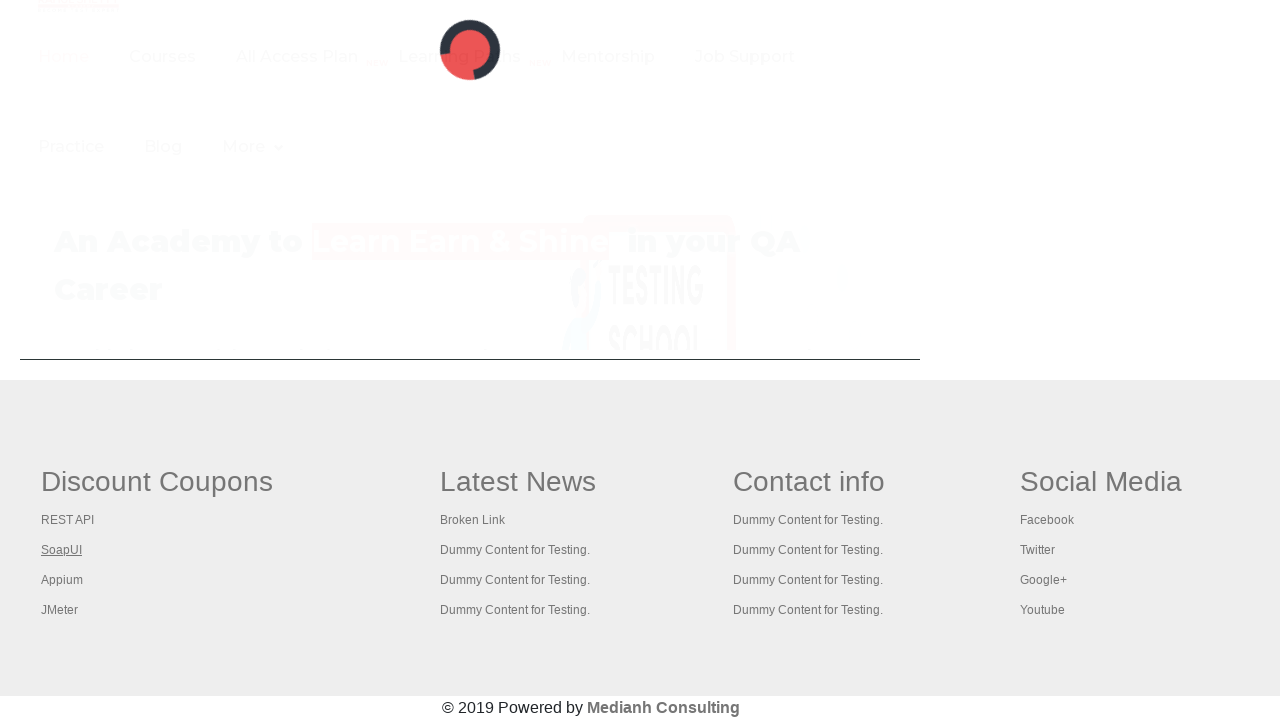

Footer section reloaded
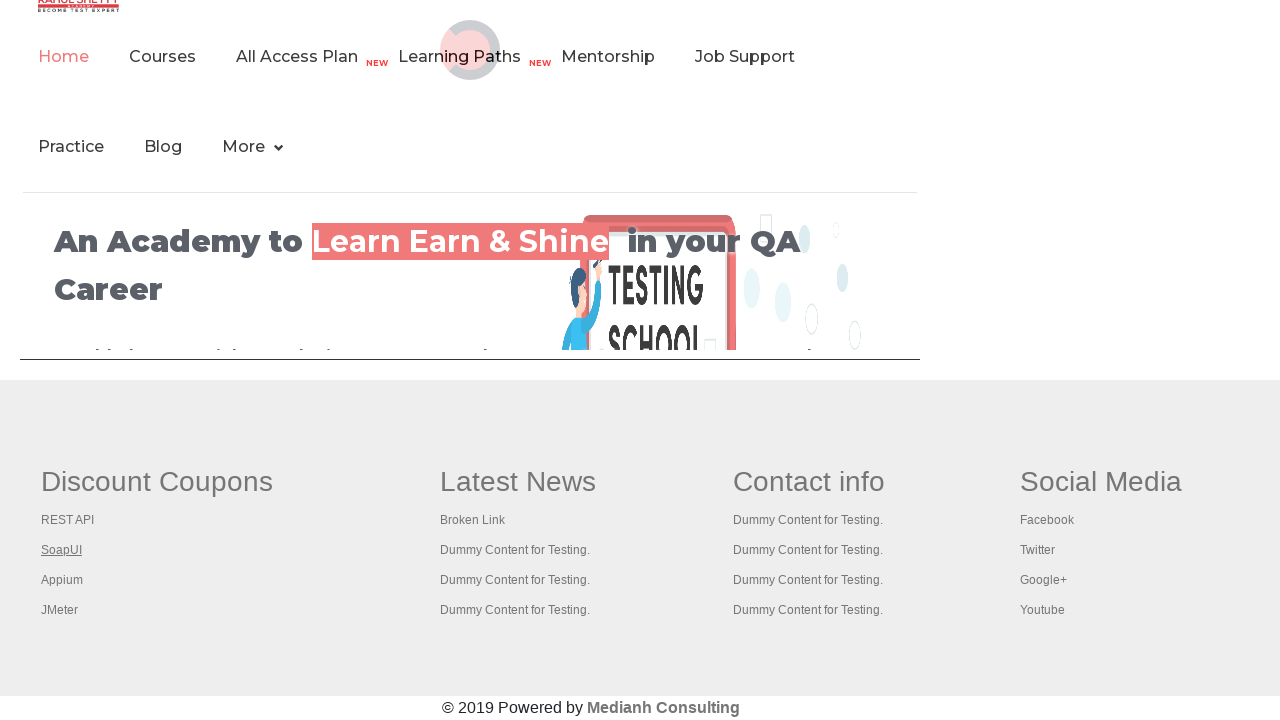

Clicked footer link at index 3 at (62, 580) on #gf-BIG table tbody tr td:first-child ul a >> nth=3
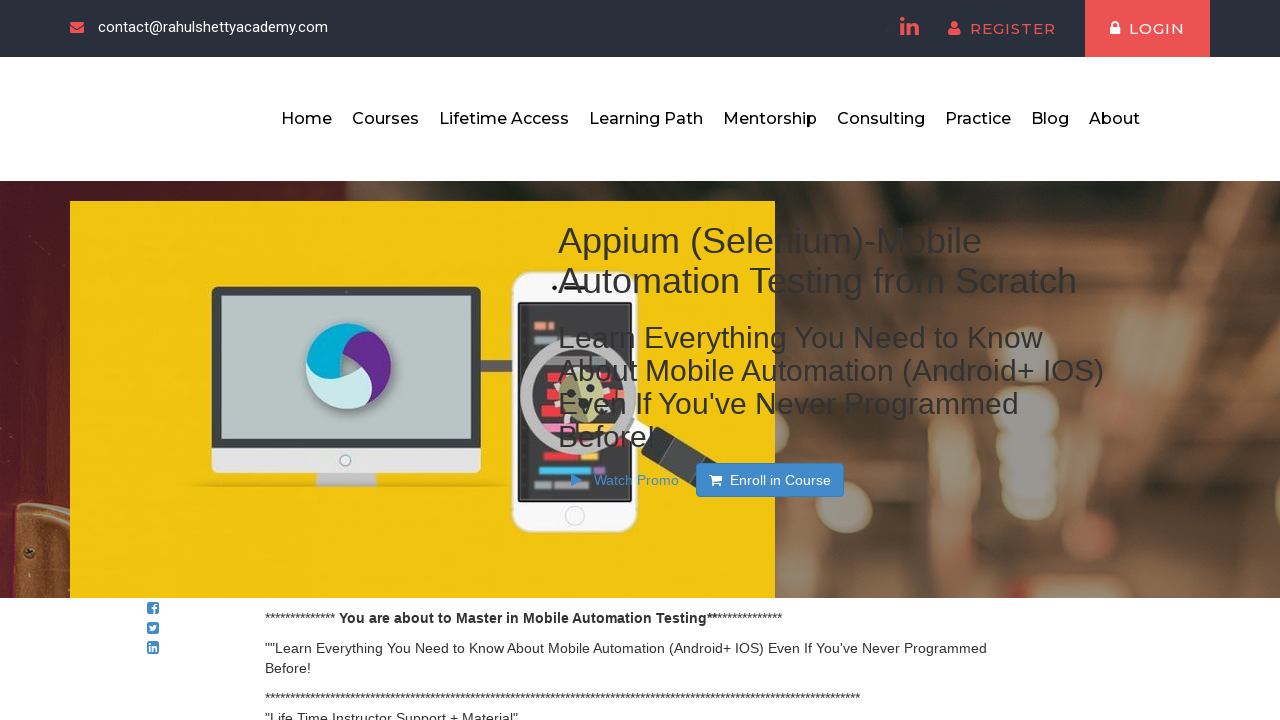

Page loaded after clicking link 3
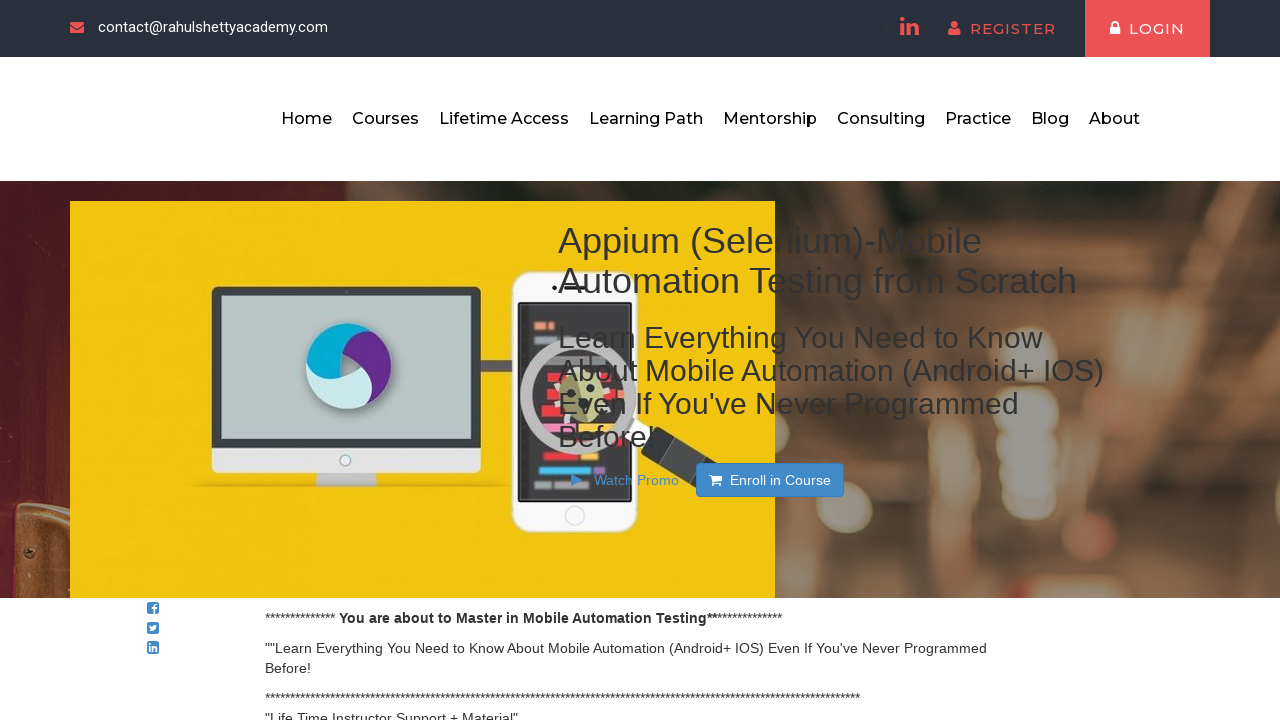

Navigated back to practice page after link 3
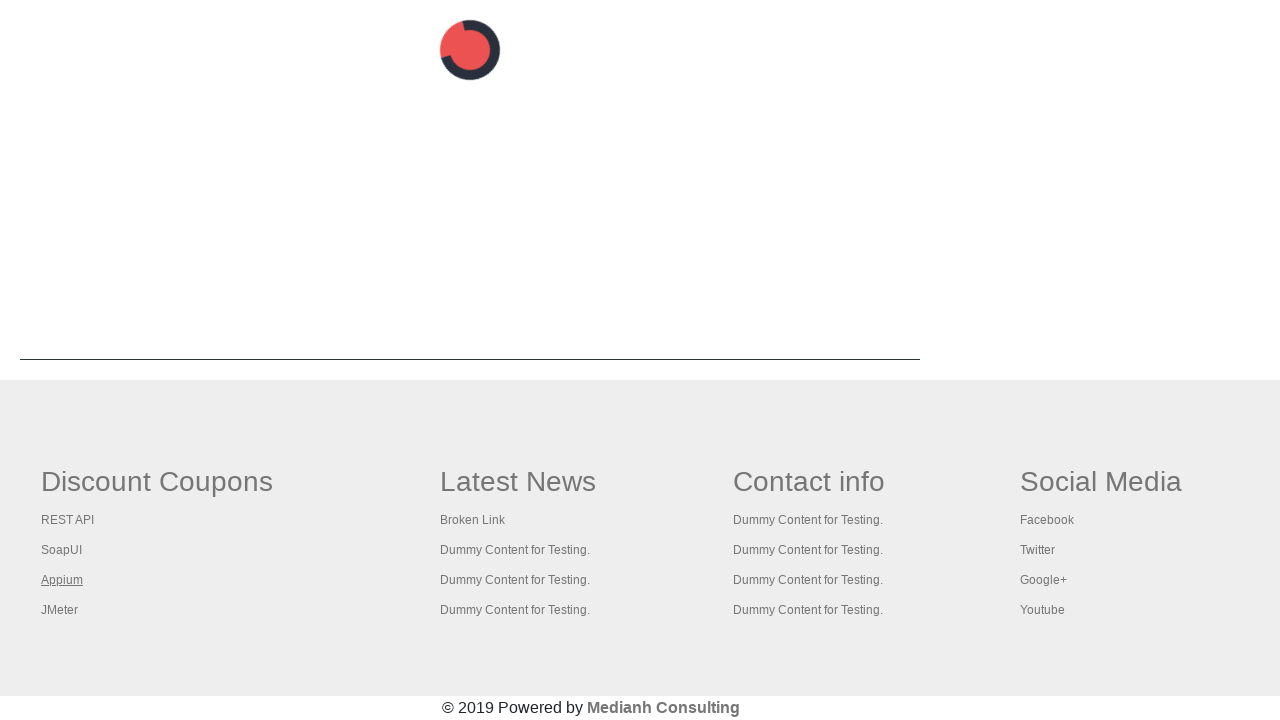

Footer section reloaded
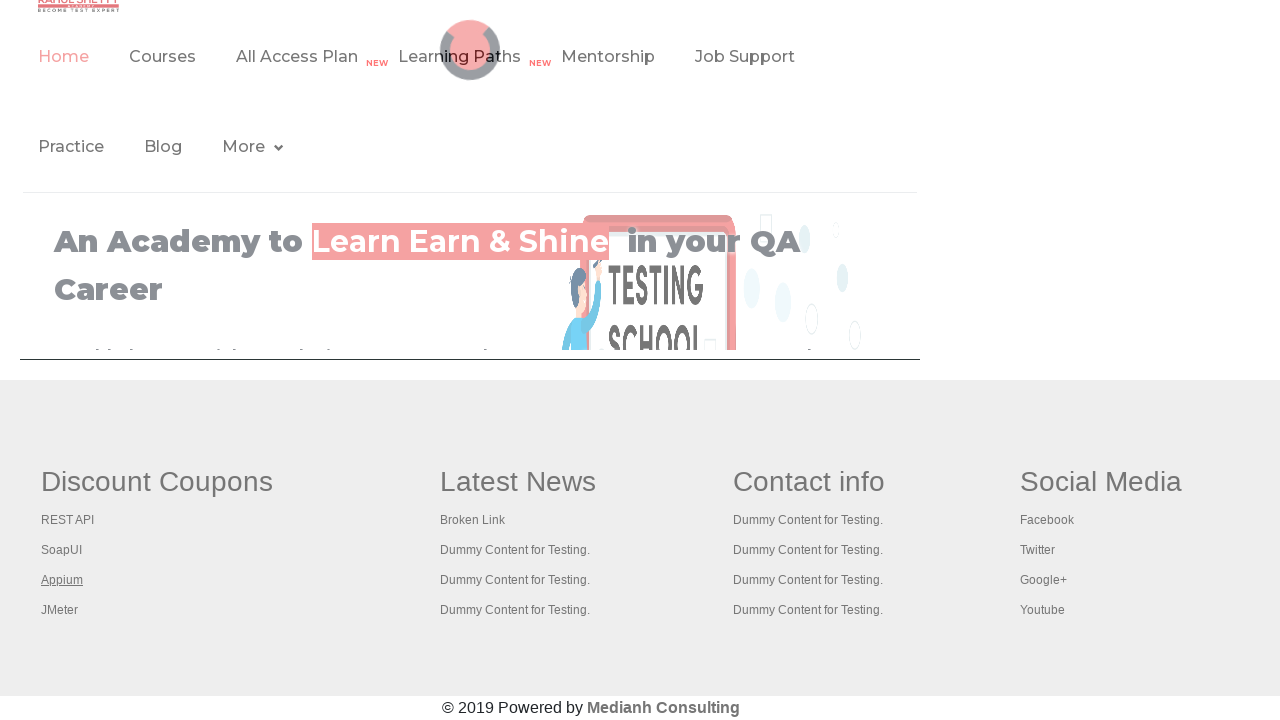

Clicked footer link at index 4 at (60, 610) on #gf-BIG table tbody tr td:first-child ul a >> nth=4
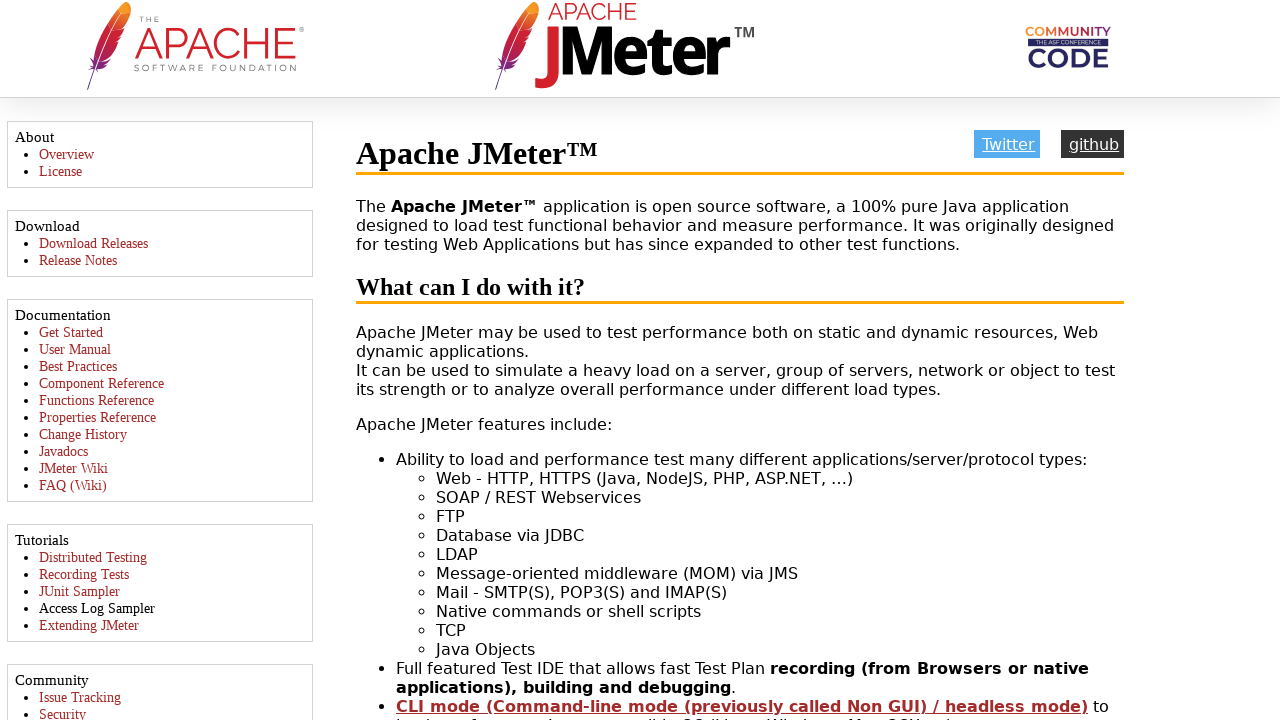

Page loaded after clicking link 4
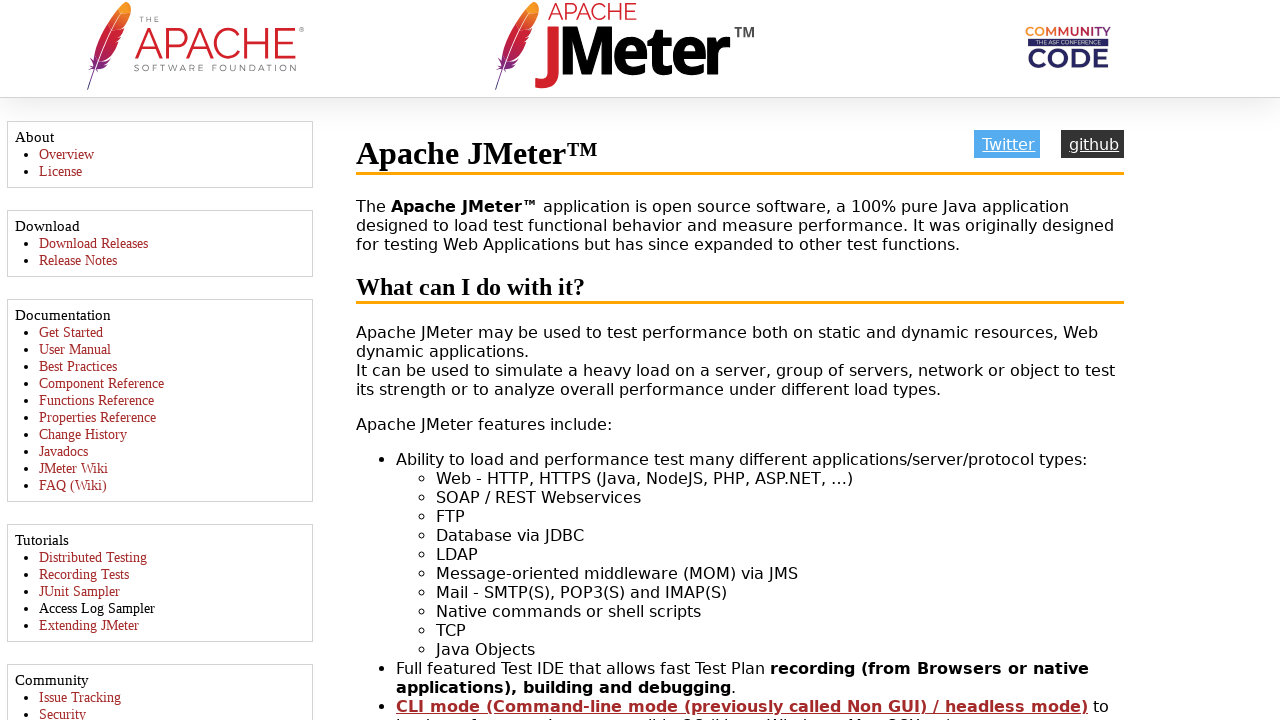

Navigated back to practice page after link 4
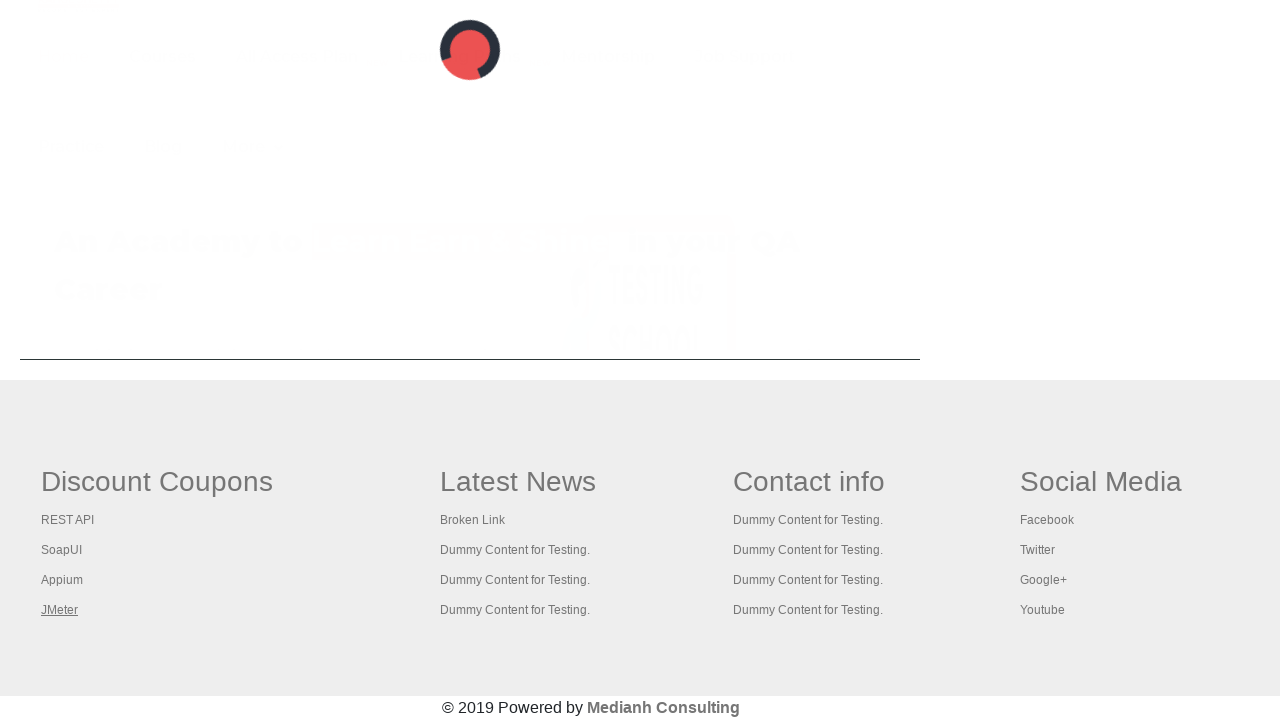

Footer section reloaded
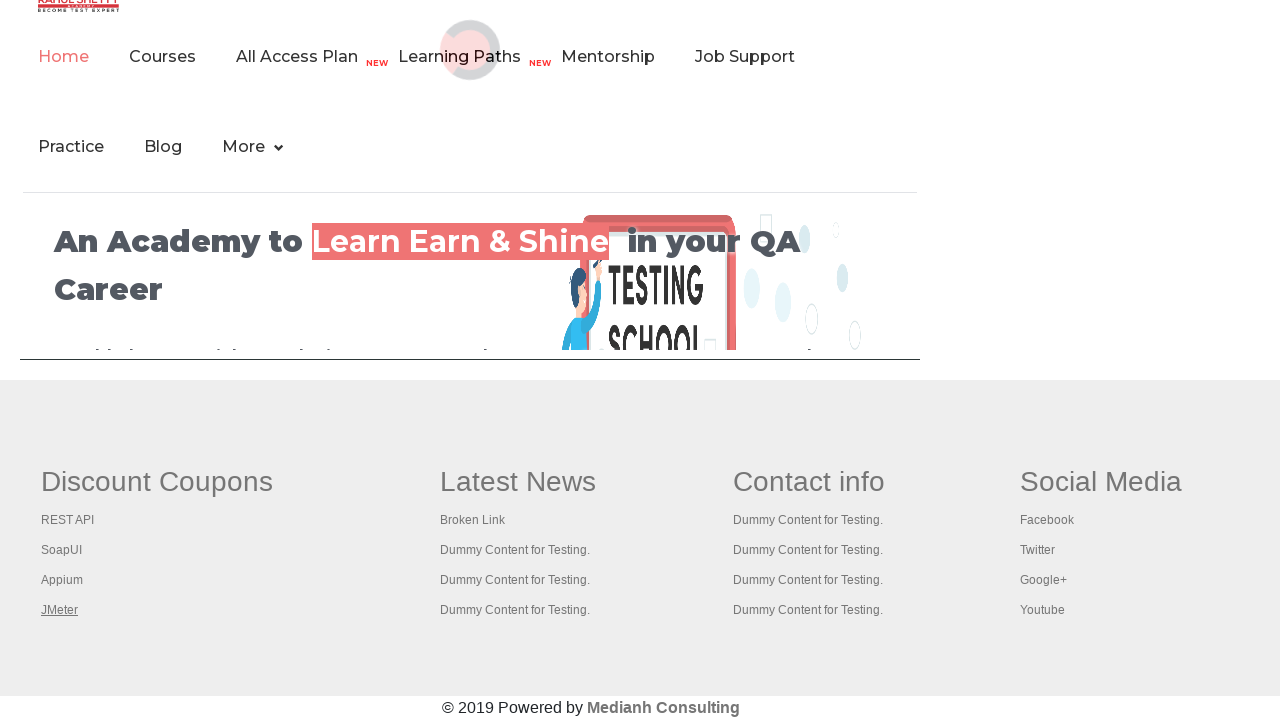

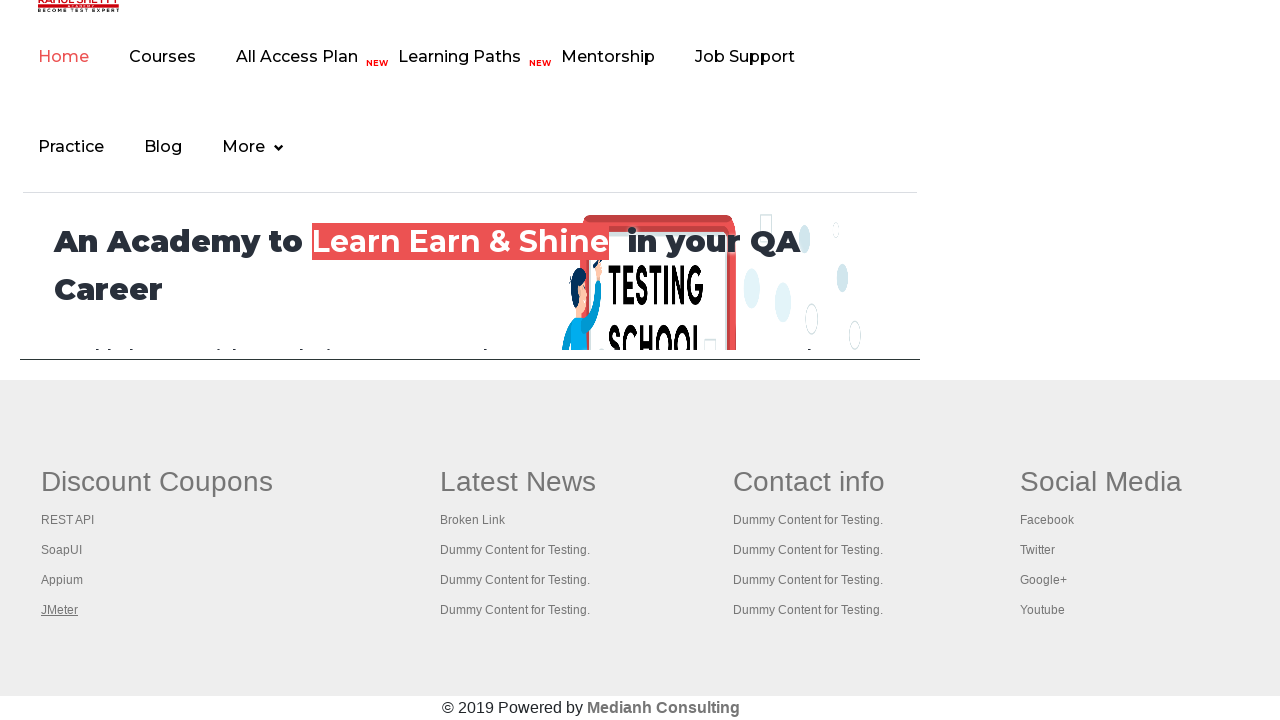